Tests the virtual keyboard application by clicking on the input field to show the keyboard, then typing text by clicking individual keys on the virtual keyboard.

Starting URL: https://virtual-keyboard-app.vercel.app/

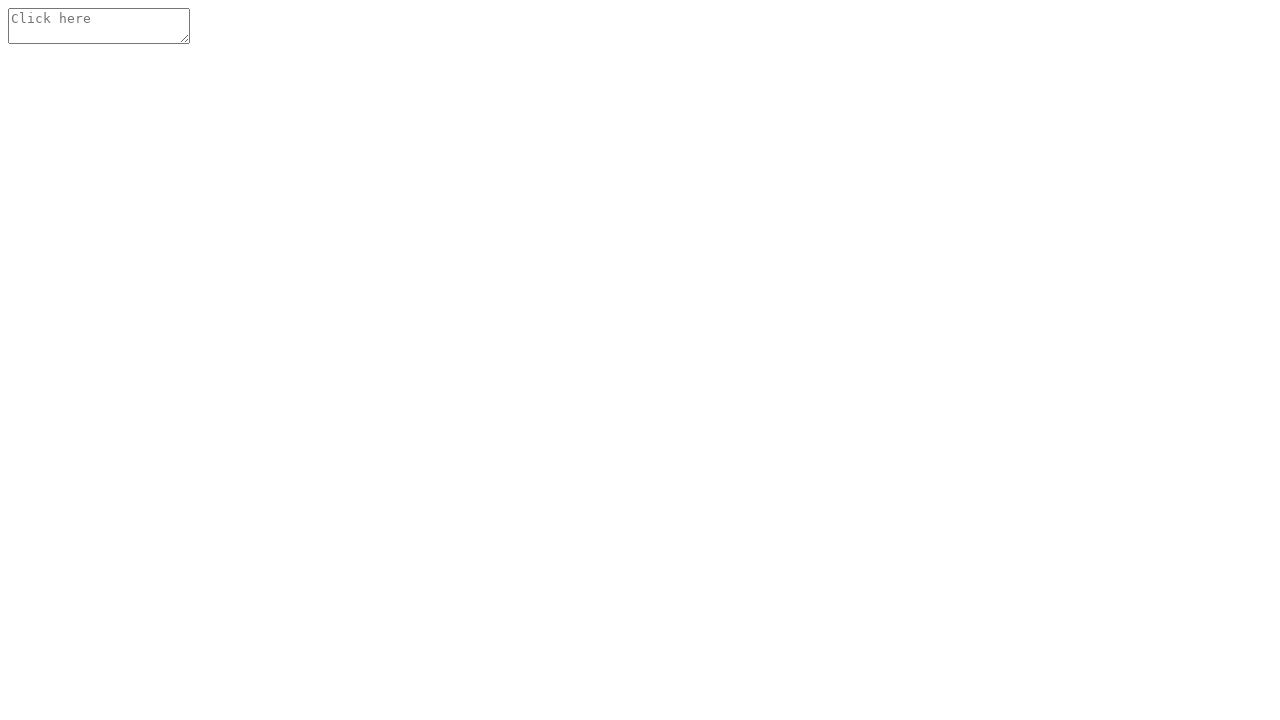

Waited for output text field to be visible
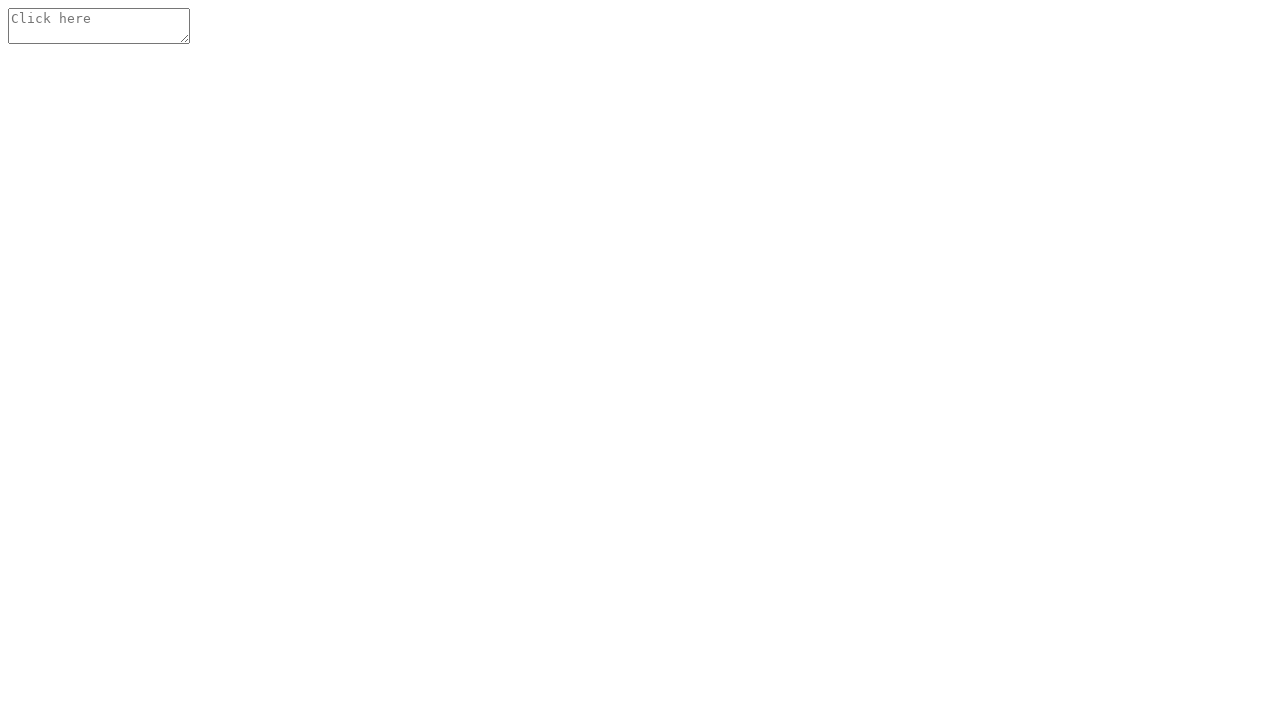

Clicked on text field to show virtual keyboard at (99, 26) on .use-keyboard-input
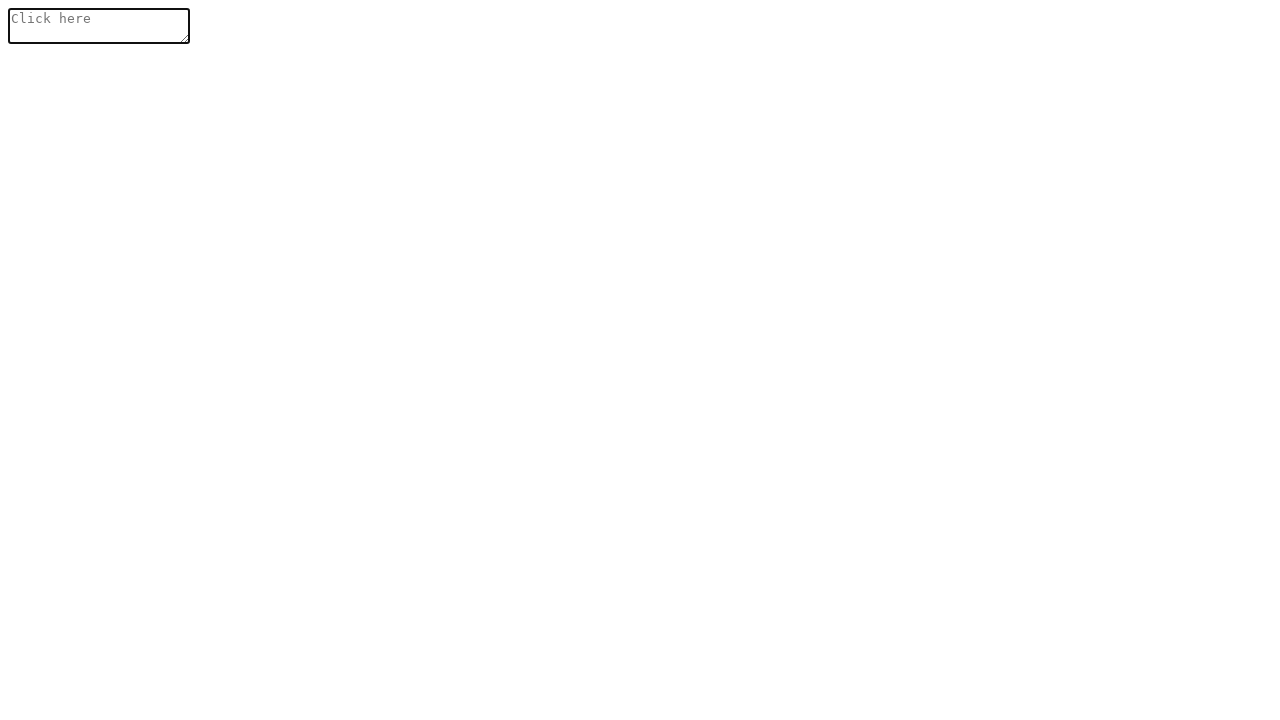

Clicked shift key to enable uppercase at (274, 638) on #keyboard__shift
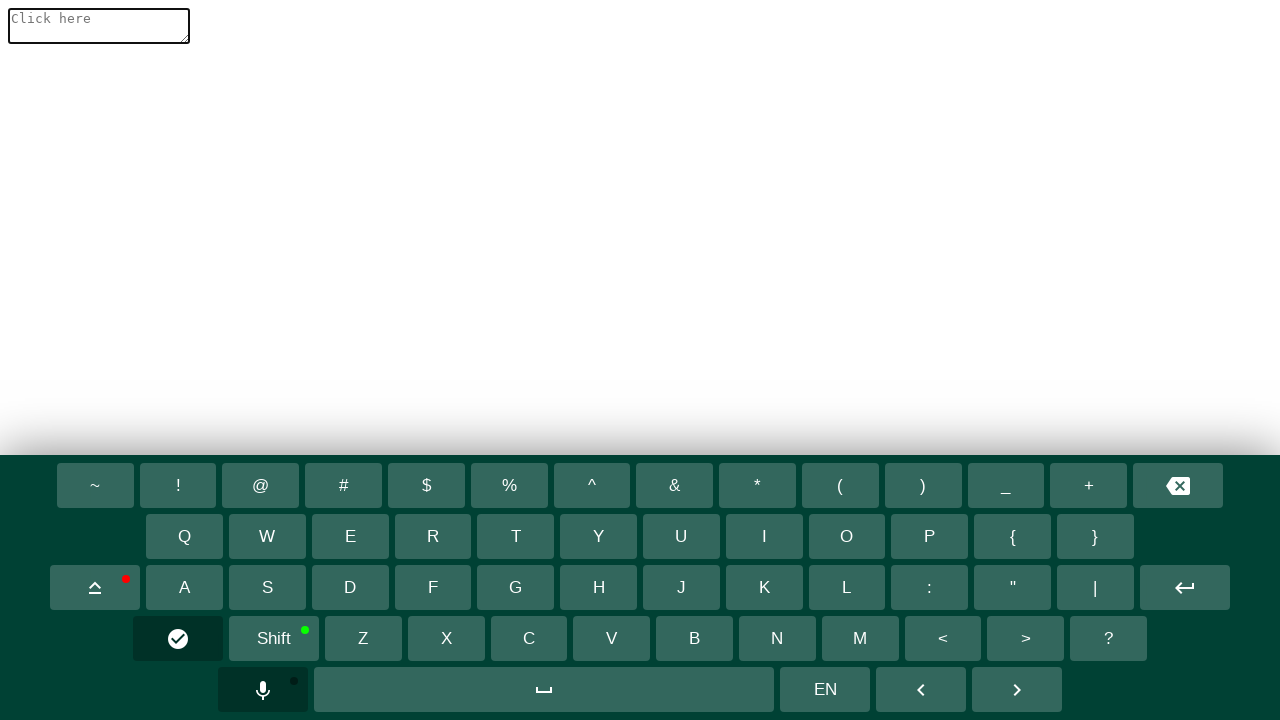

Clicked 'H' key (uppercase) at (599, 588) on #keyboard__h
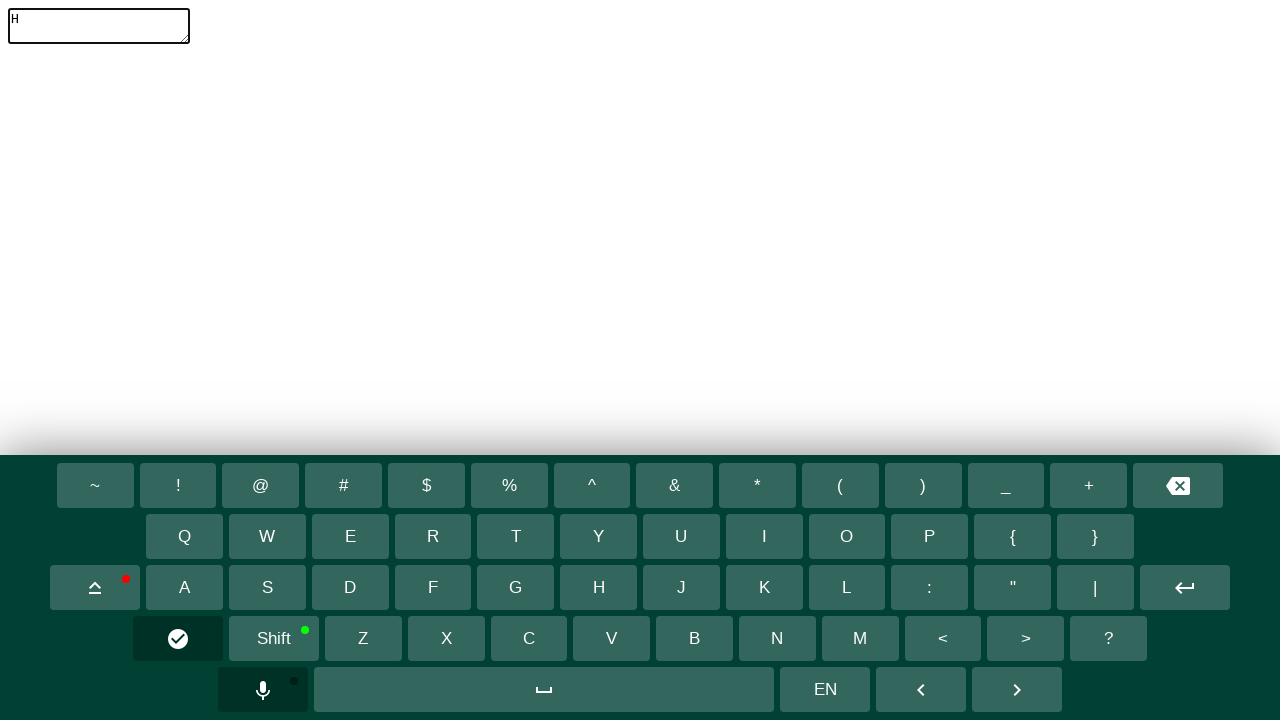

Clicked shift key to disable uppercase at (274, 638) on #keyboard__shift
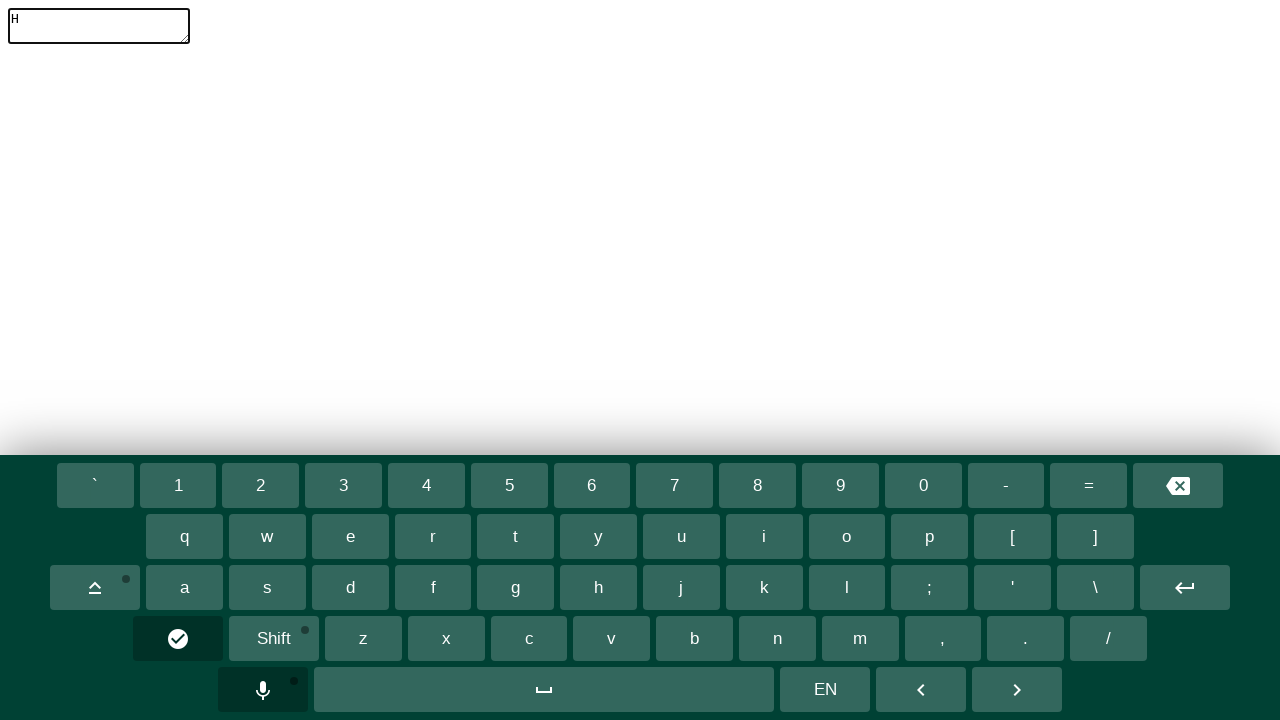

Clicked 'e' key at (350, 536) on #keyboard__e
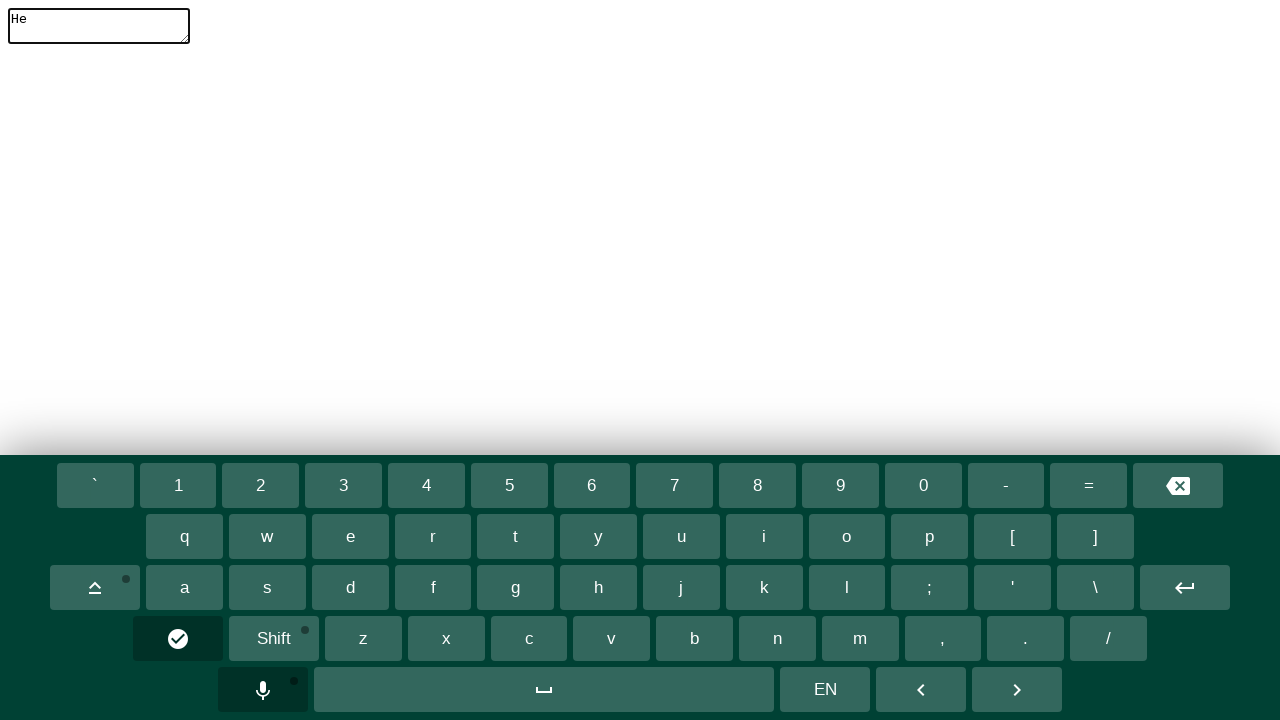

Clicked 'l' key at (847, 588) on #keyboard__l
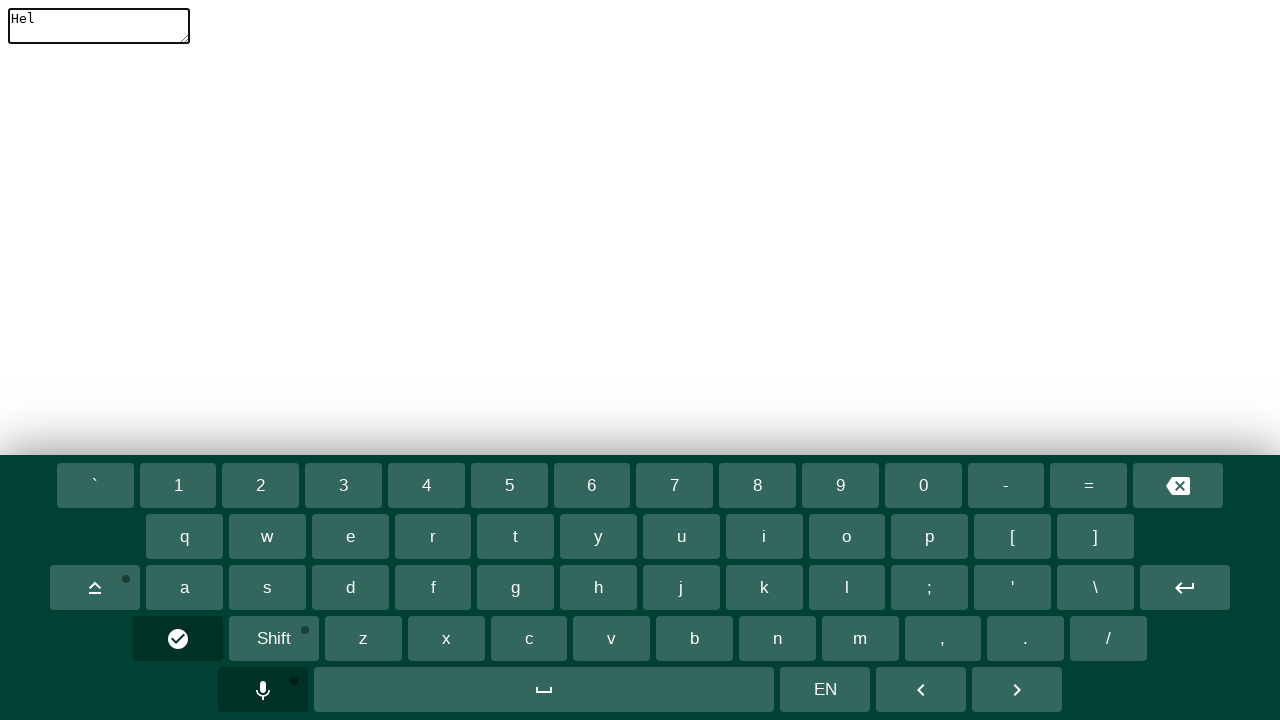

Clicked 'l' key again at (847, 588) on #keyboard__l
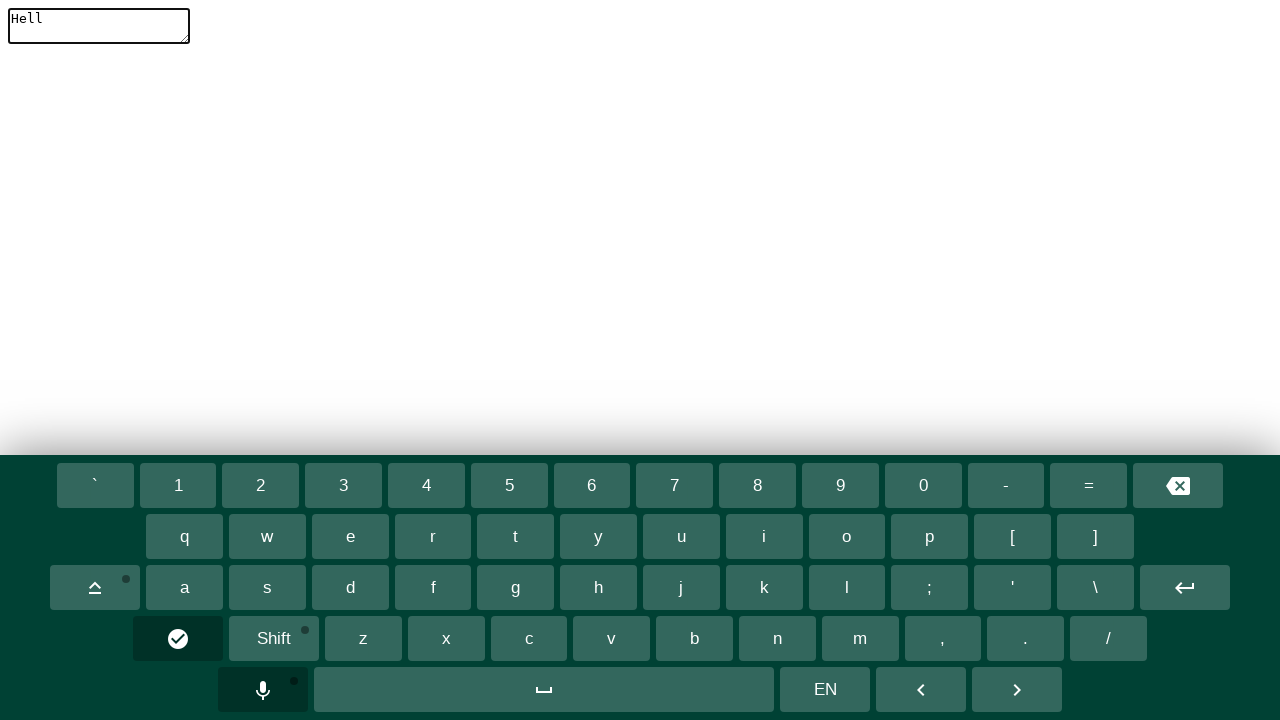

Clicked 'o' key at (847, 536) on #keyboard__o
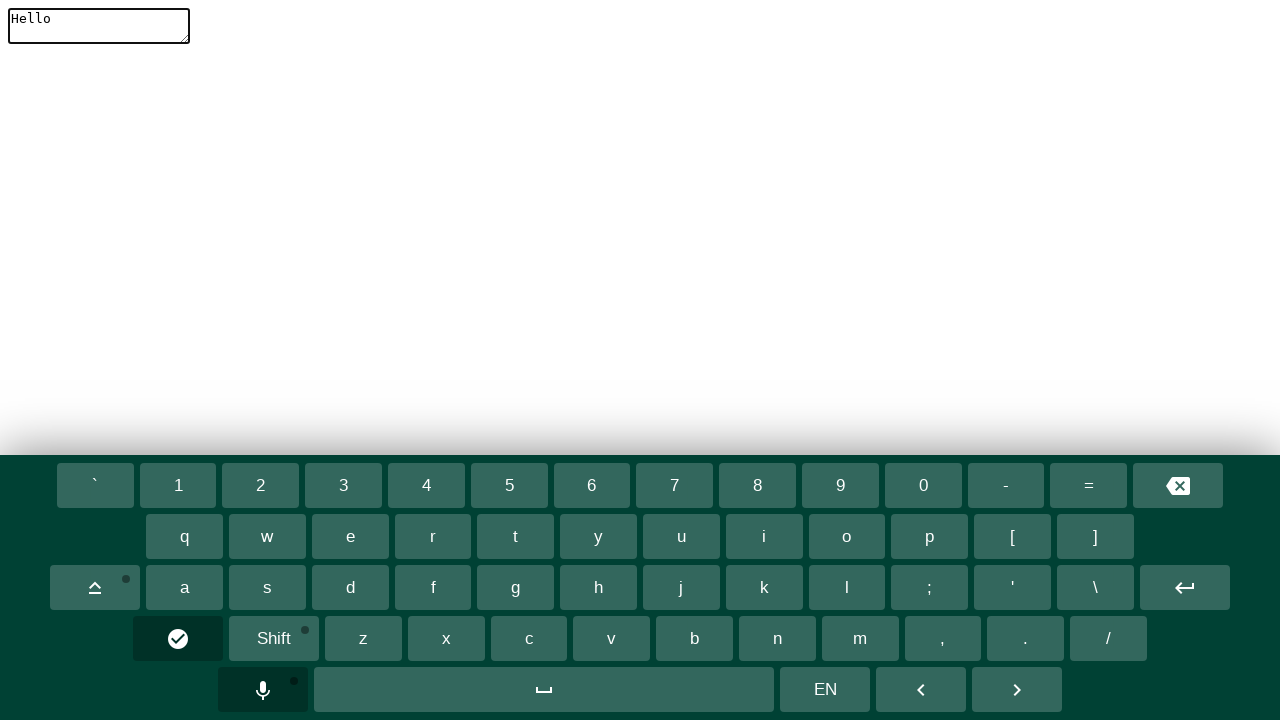

Clicked space key at (544, 690) on #keyboard__space
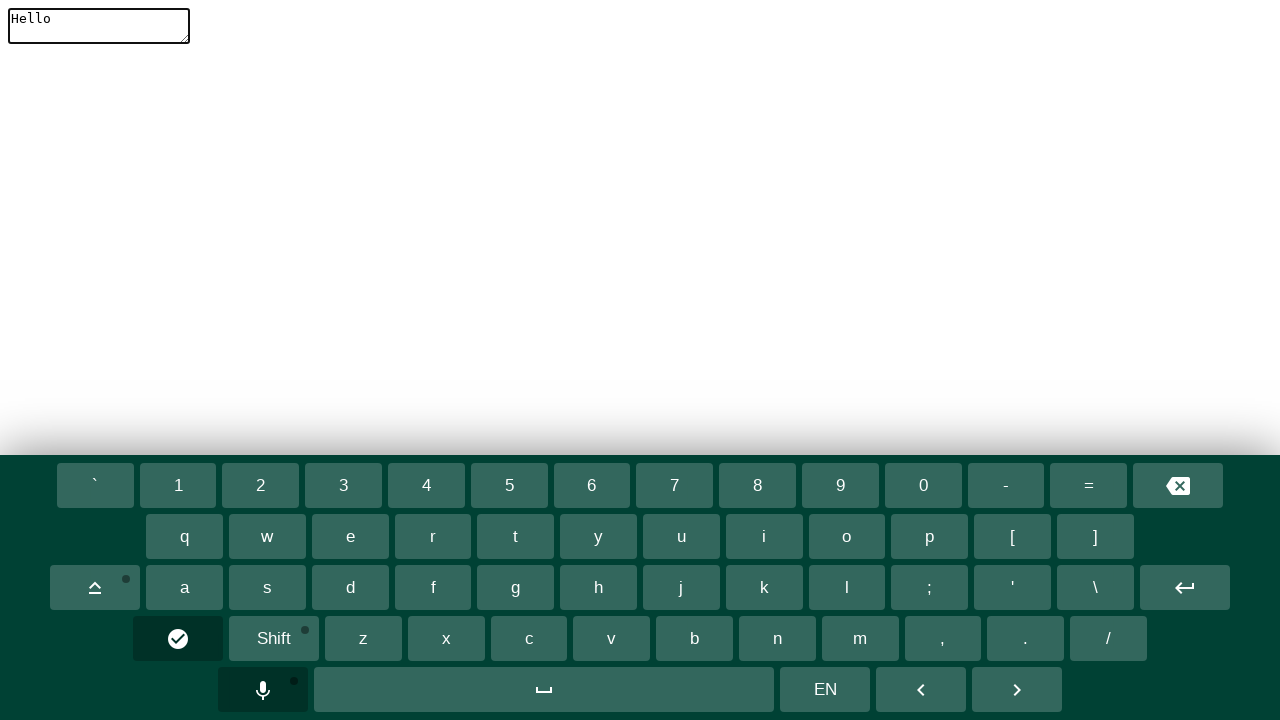

Clicked shift key to enable uppercase at (274, 638) on #keyboard__shift
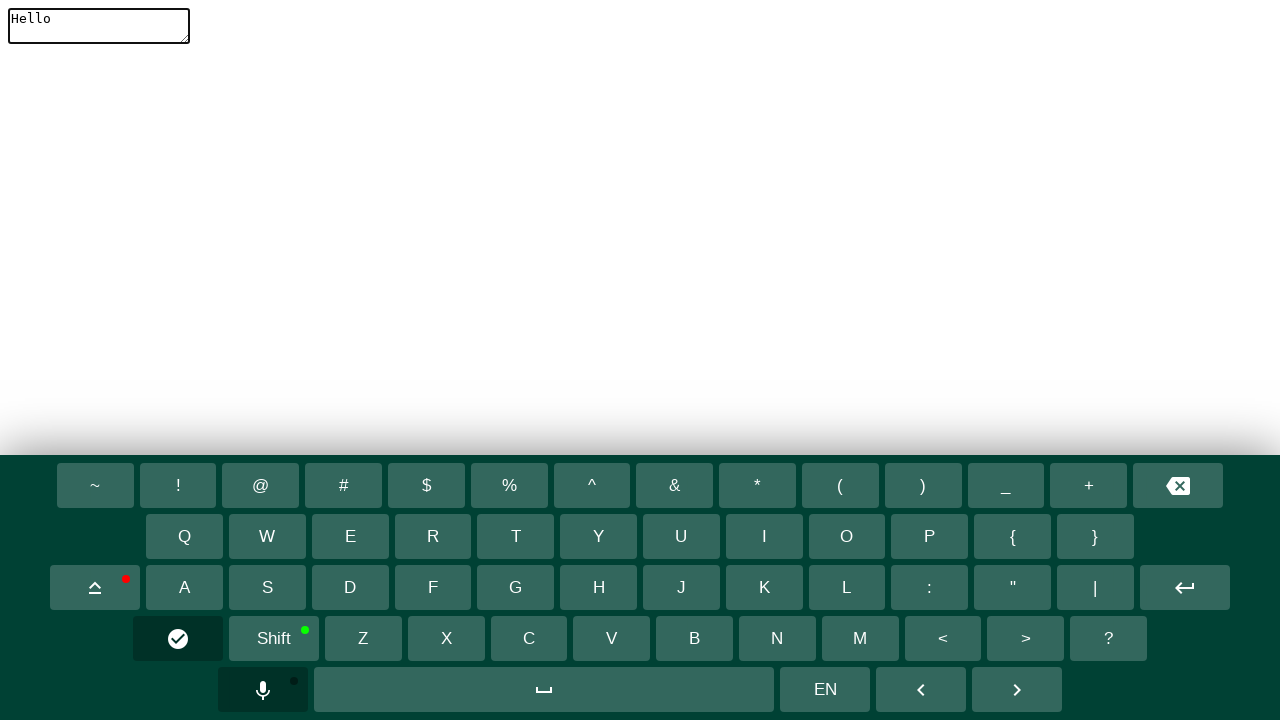

Clicked 'W' key (uppercase) at (267, 536) on #keyboard__w
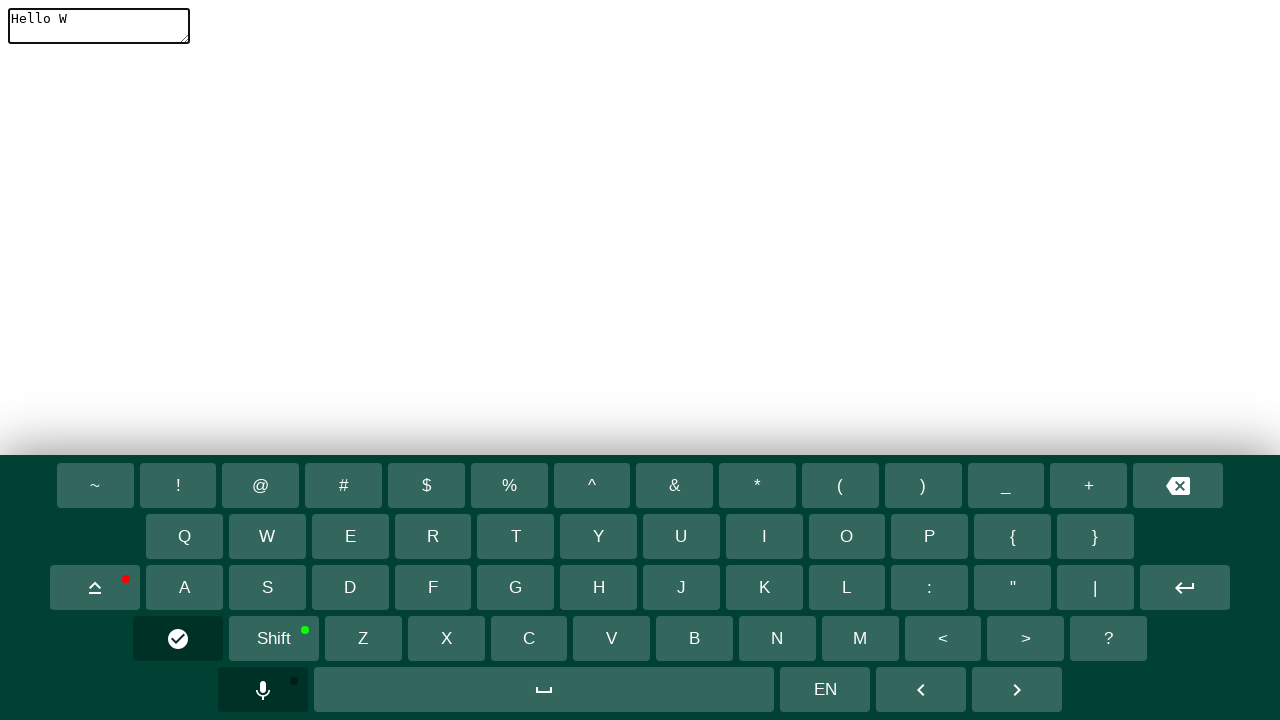

Clicked shift key to disable uppercase at (274, 638) on #keyboard__shift
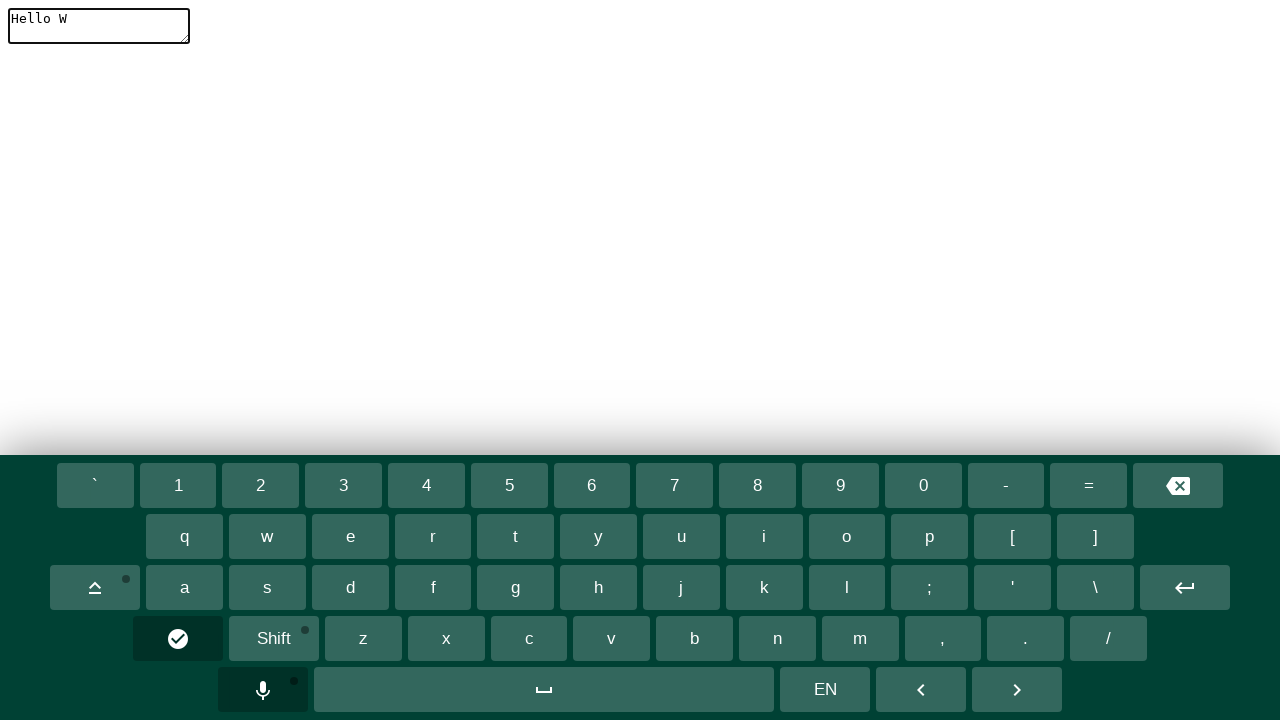

Clicked 'o' key at (847, 536) on #keyboard__o
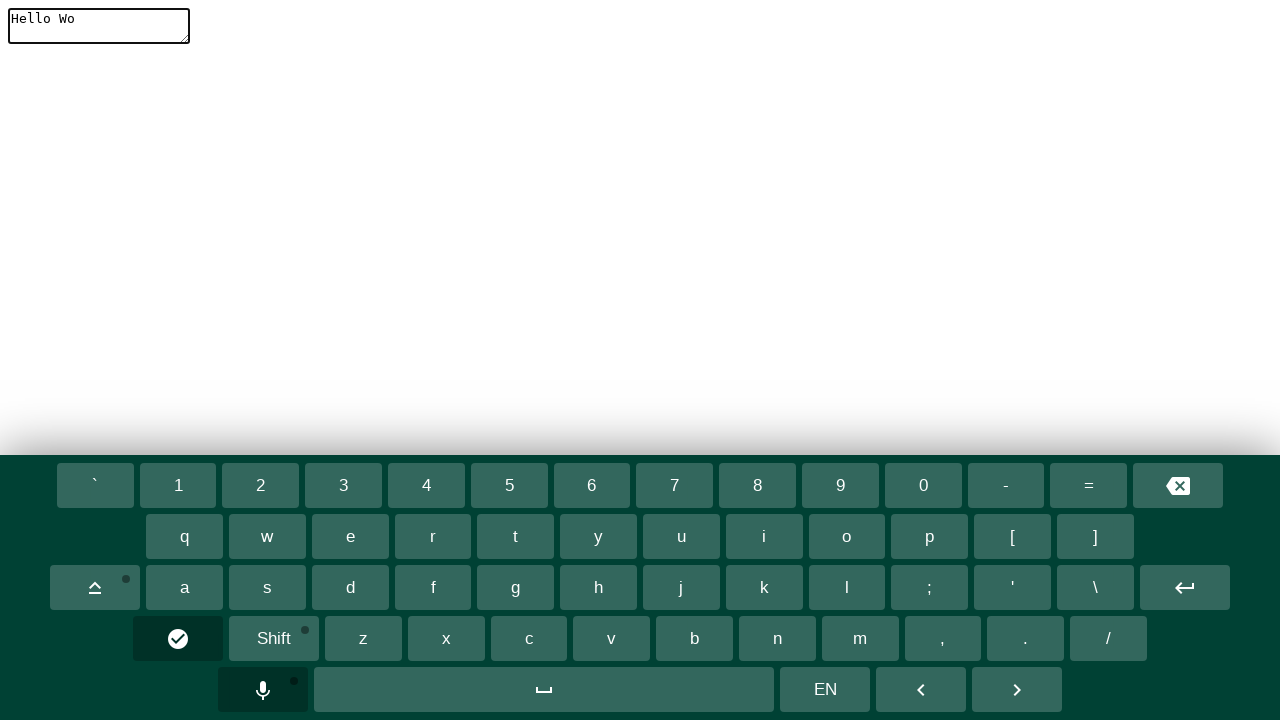

Clicked 'r' key at (433, 536) on #keyboard__r
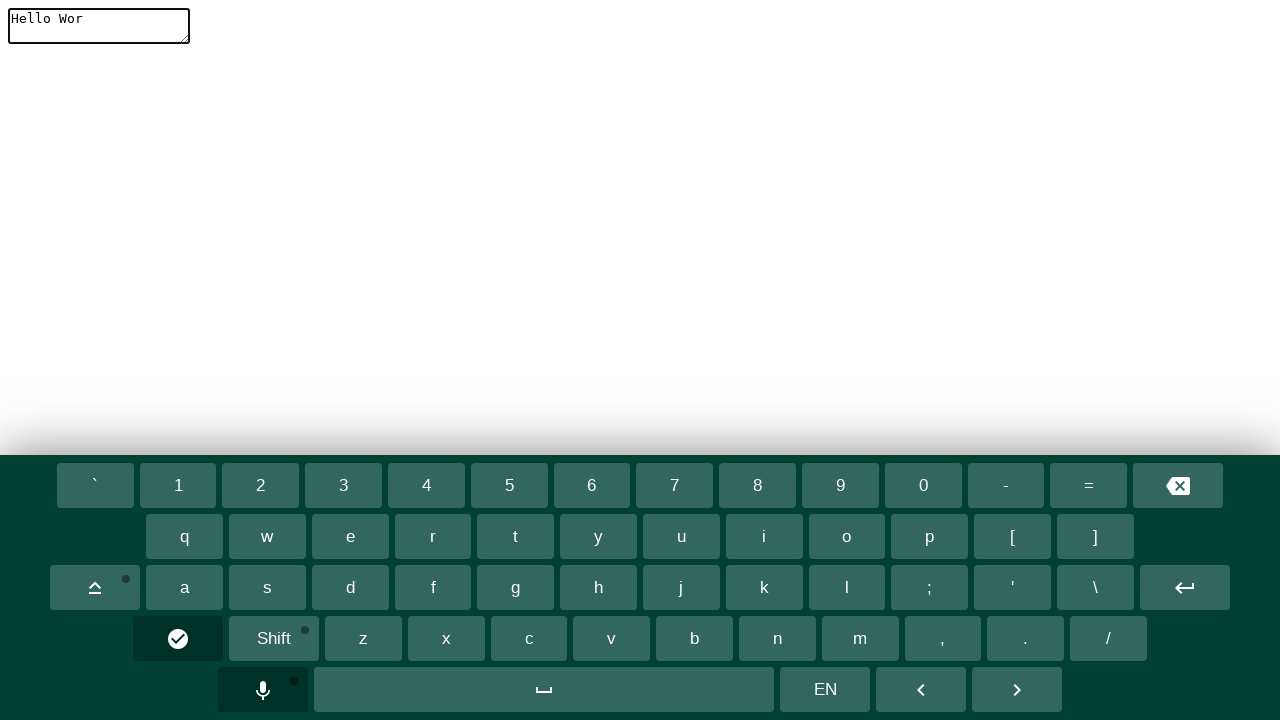

Clicked 'l' key at (847, 588) on #keyboard__l
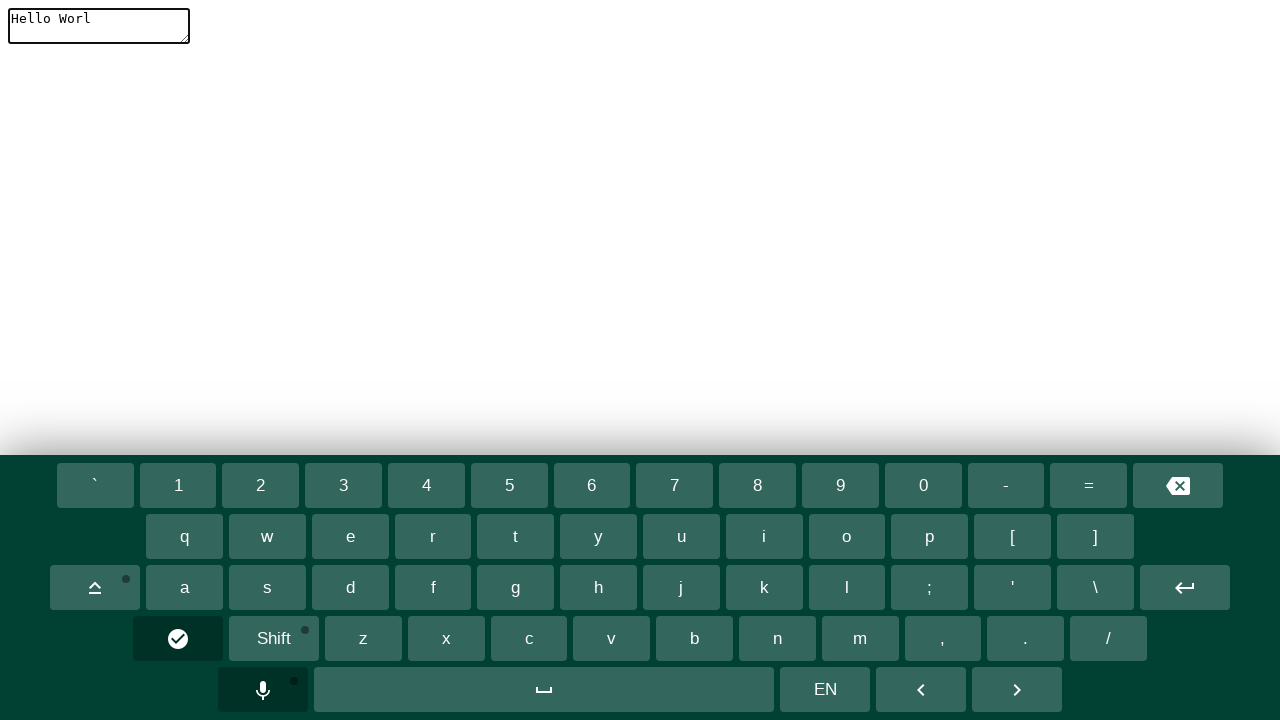

Clicked 'd' key to complete 'World' at (350, 588) on #keyboard__d
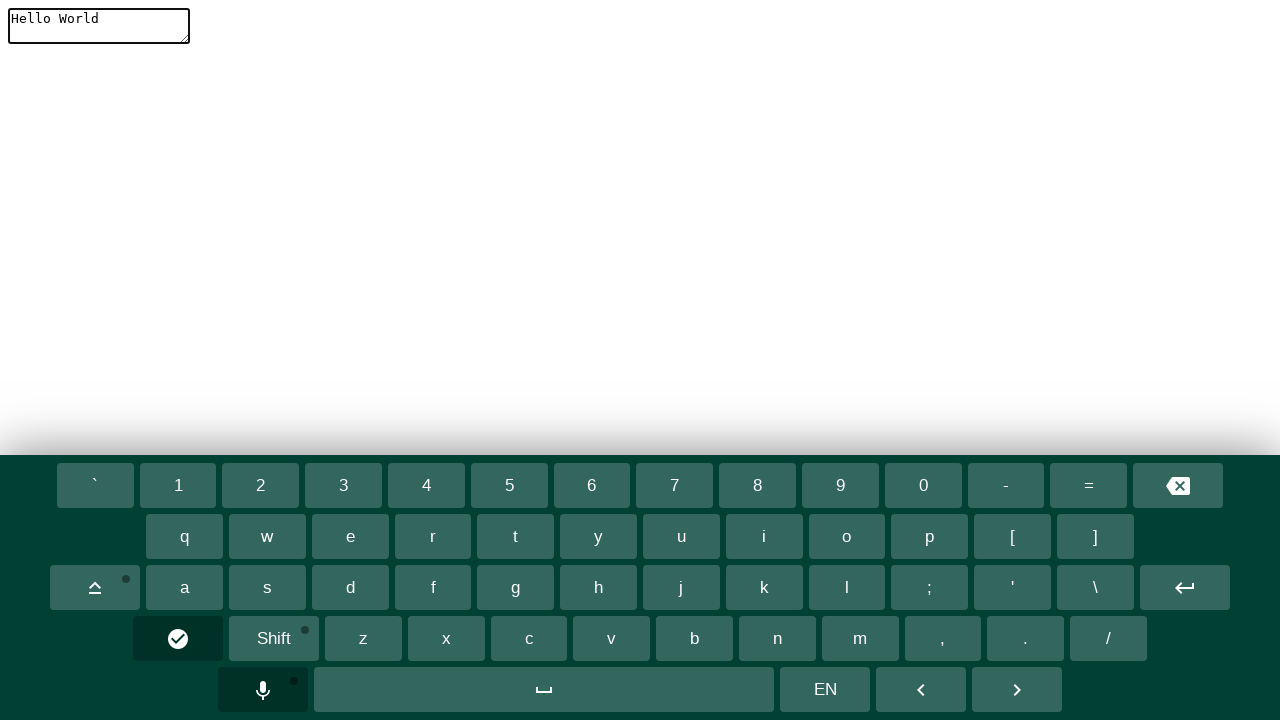

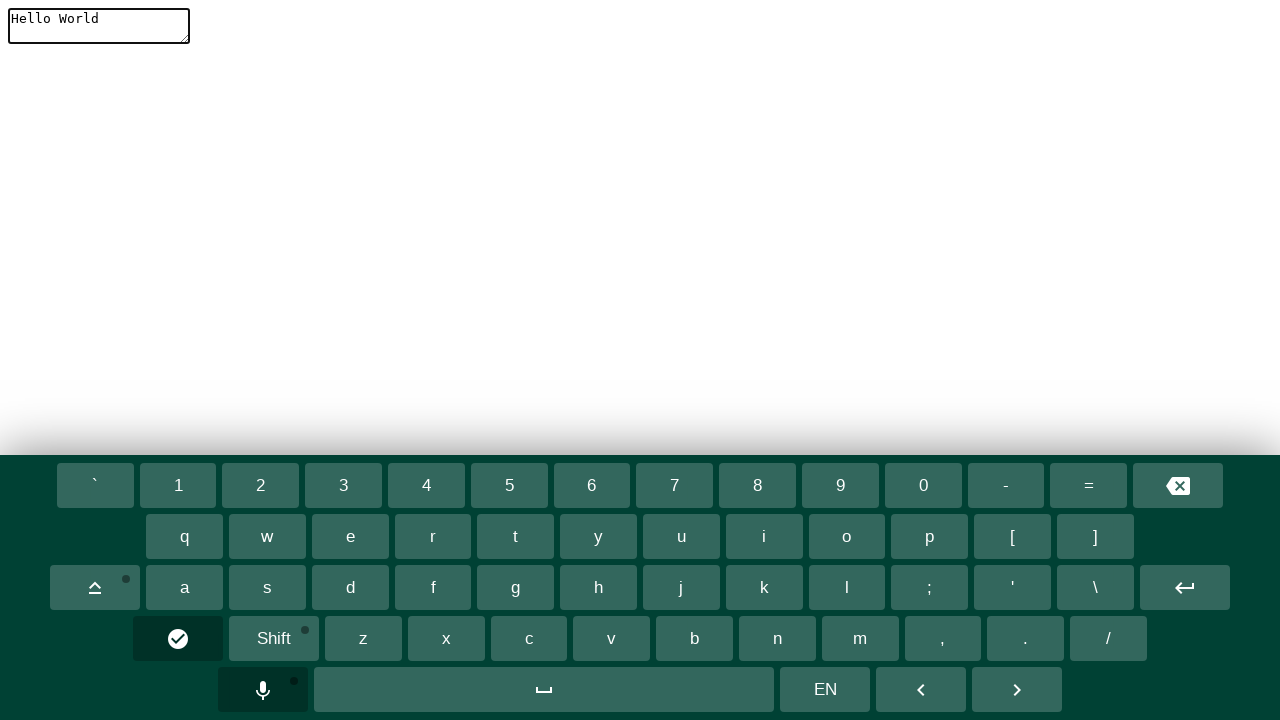